Tests scroll functionality by scrolling the footer into view and verifying scroll position changes

Starting URL: https://webdriver.io/

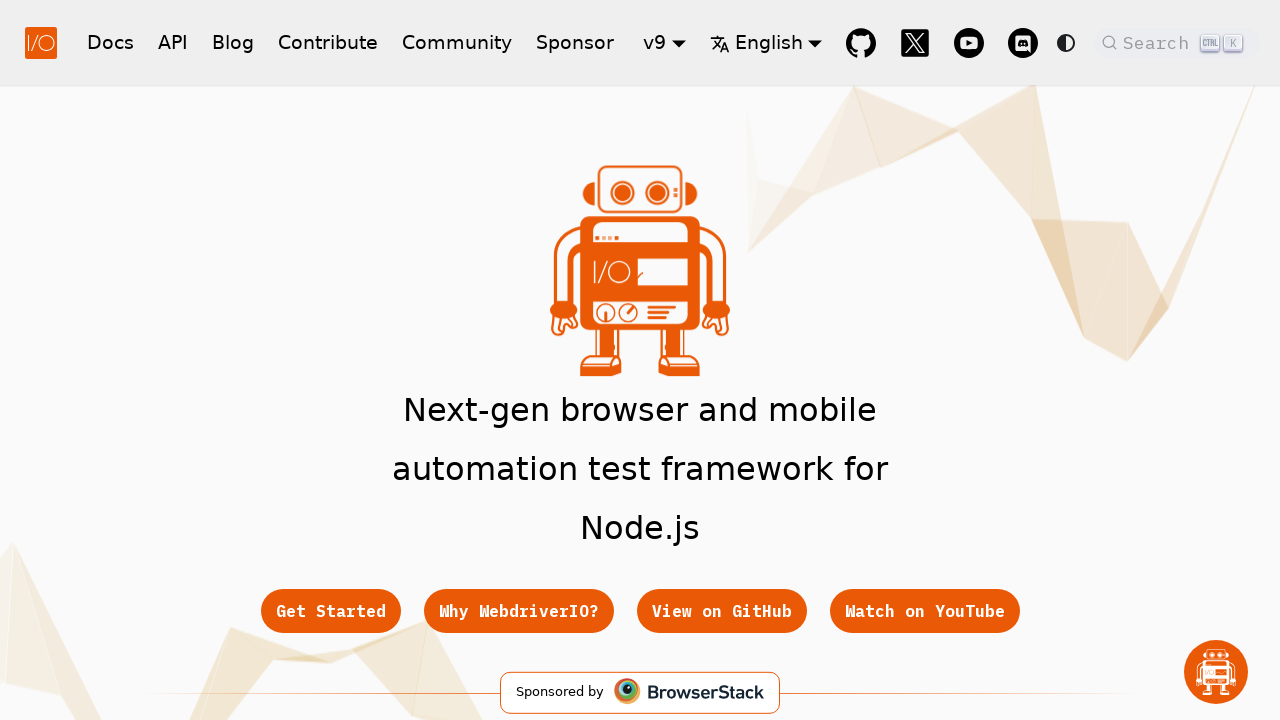

Evaluated initial scroll position at top of page
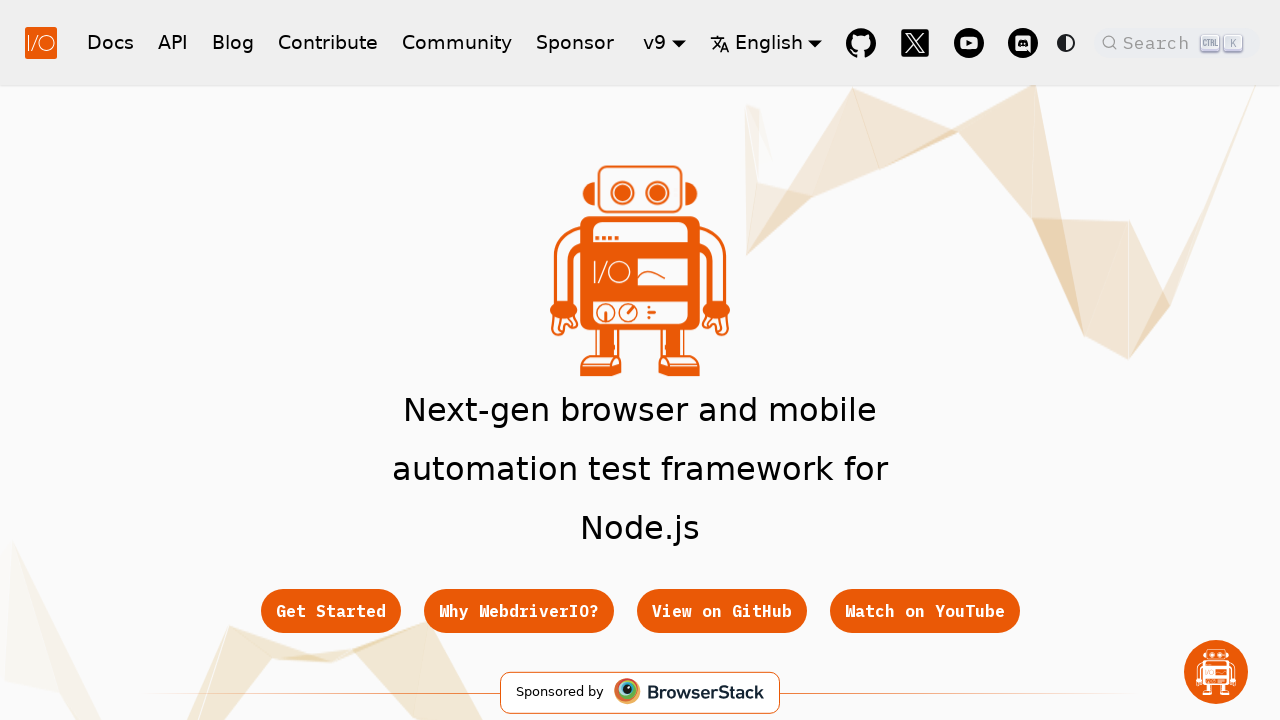

Scrolled footer into view
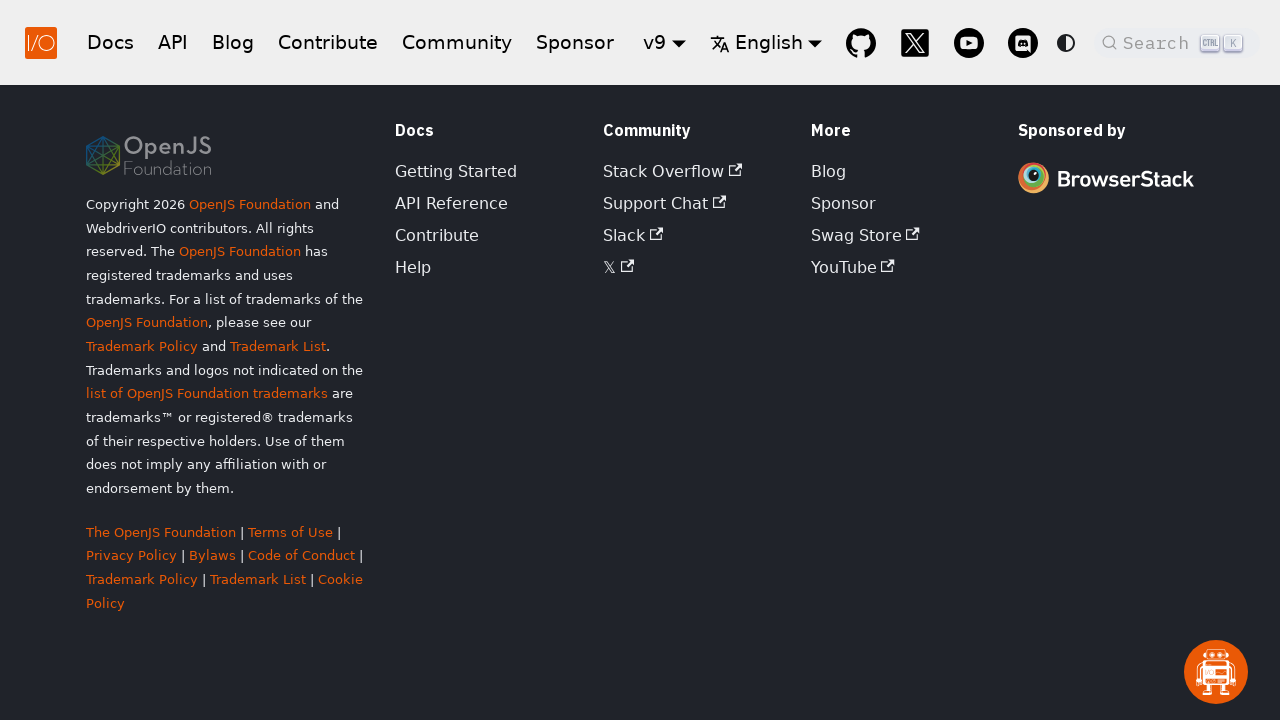

Evaluated new scroll position after scrolling
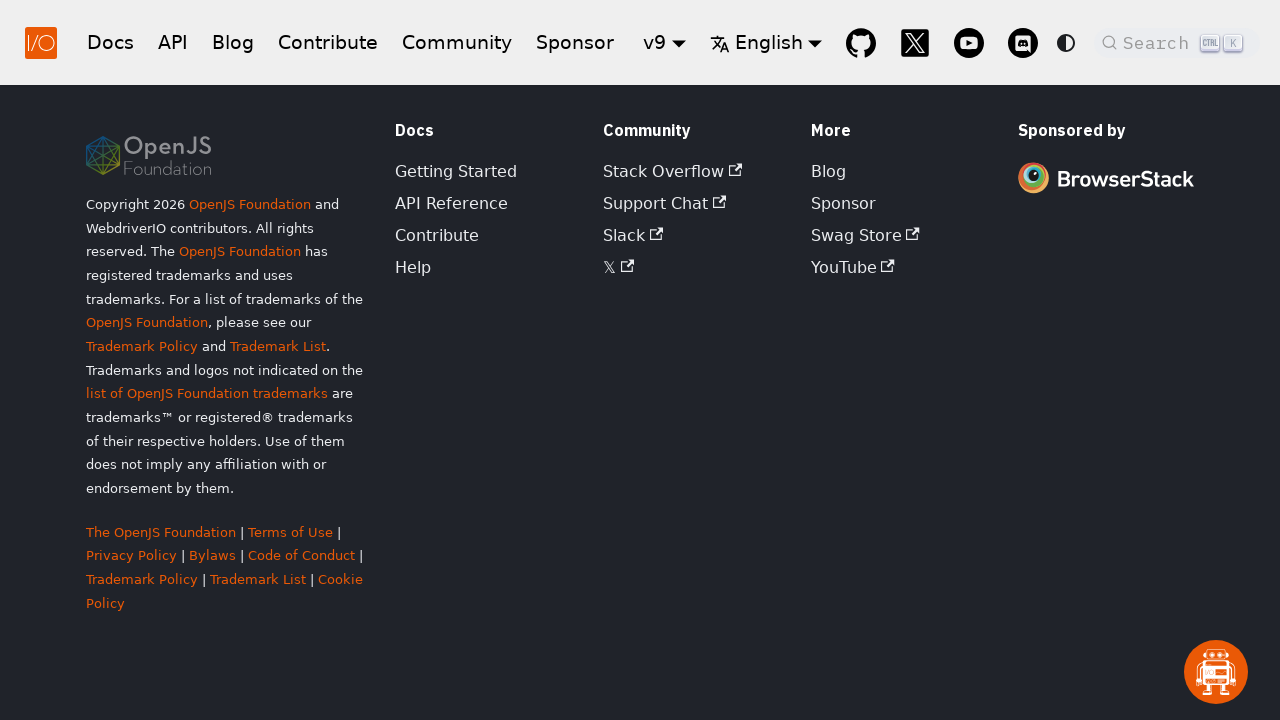

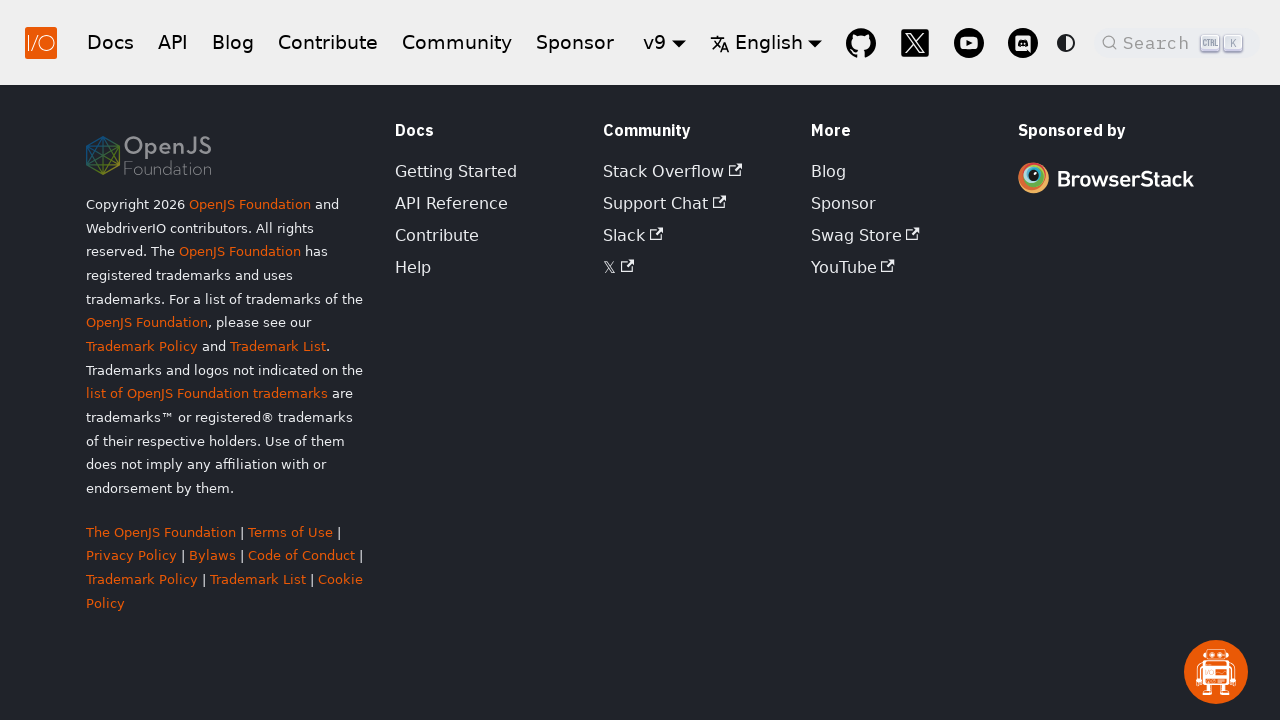